Tests drag and drop functionality by dragging element A to element B

Starting URL: https://crossbrowsertesting.github.io/drag-and-drop

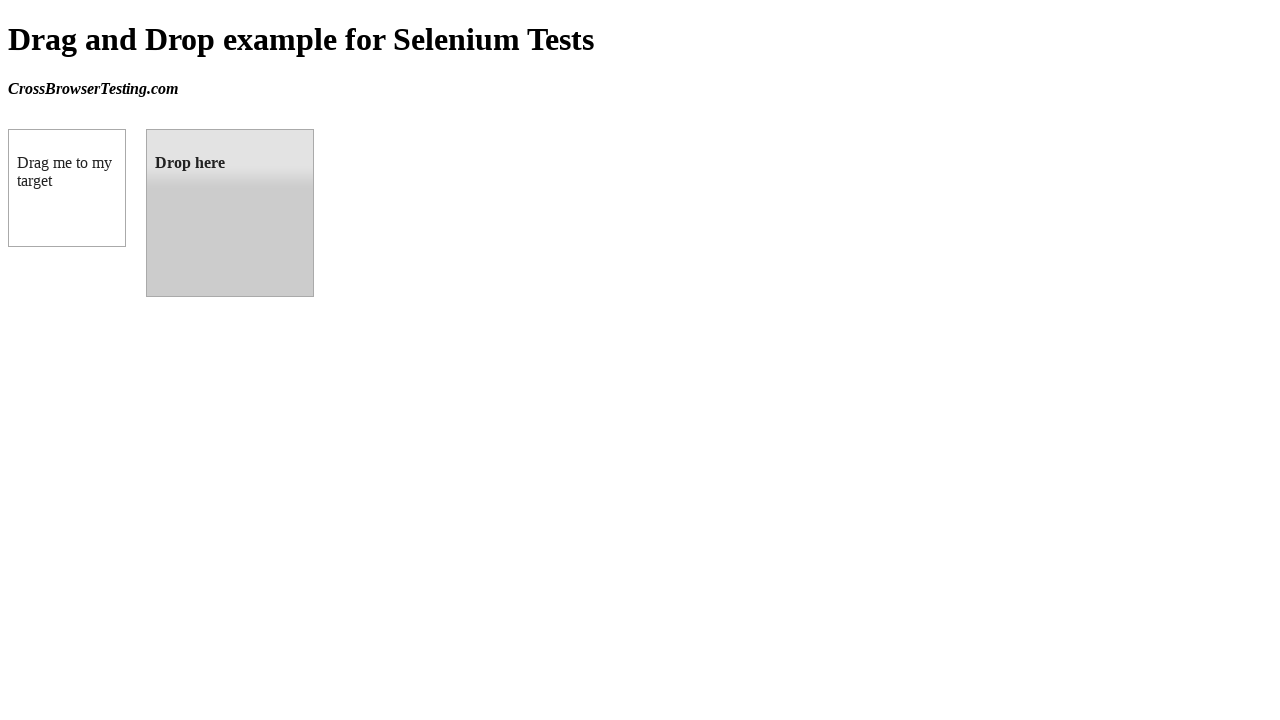

Located source element (draggable box A)
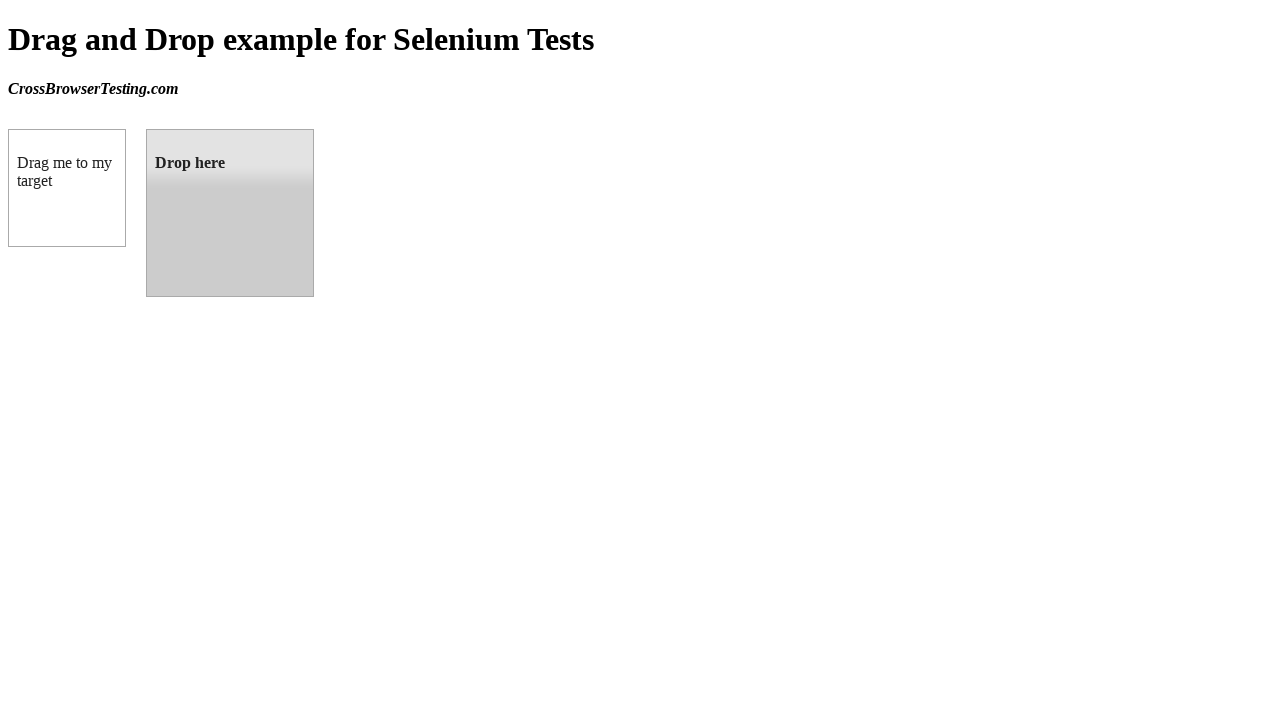

Located target element (droppable box B)
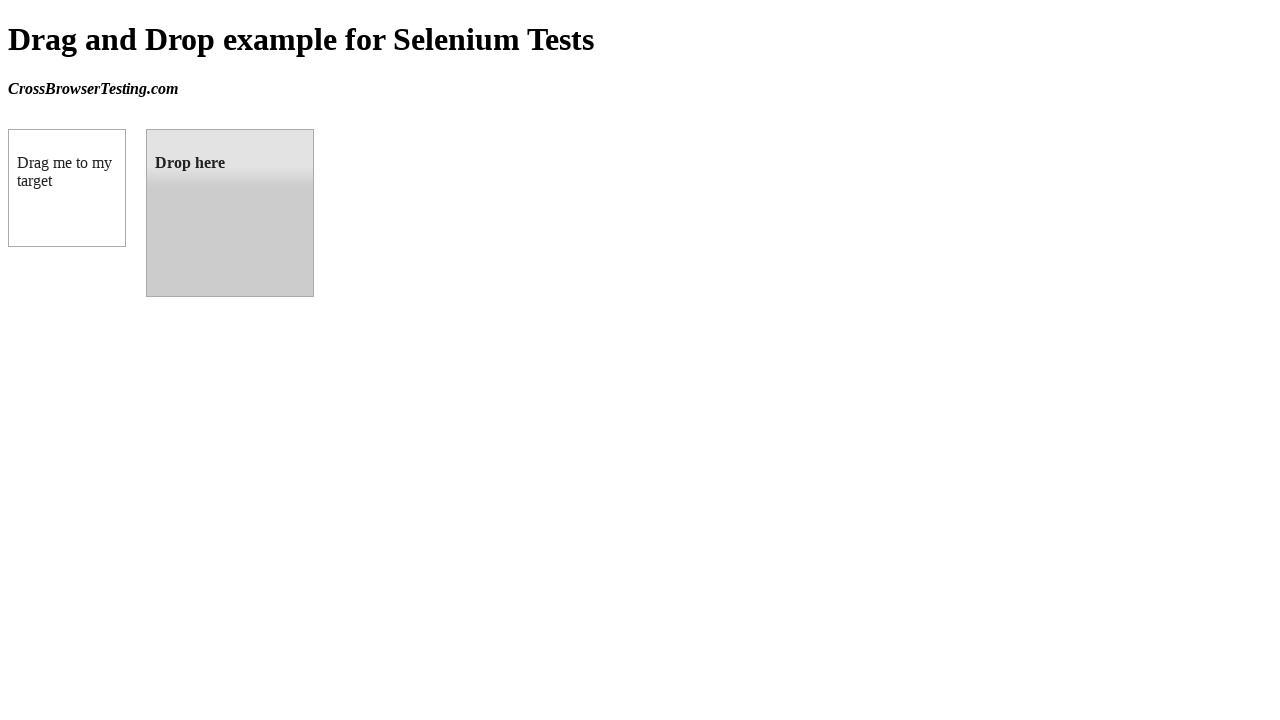

Dragged element A to element B at (230, 213)
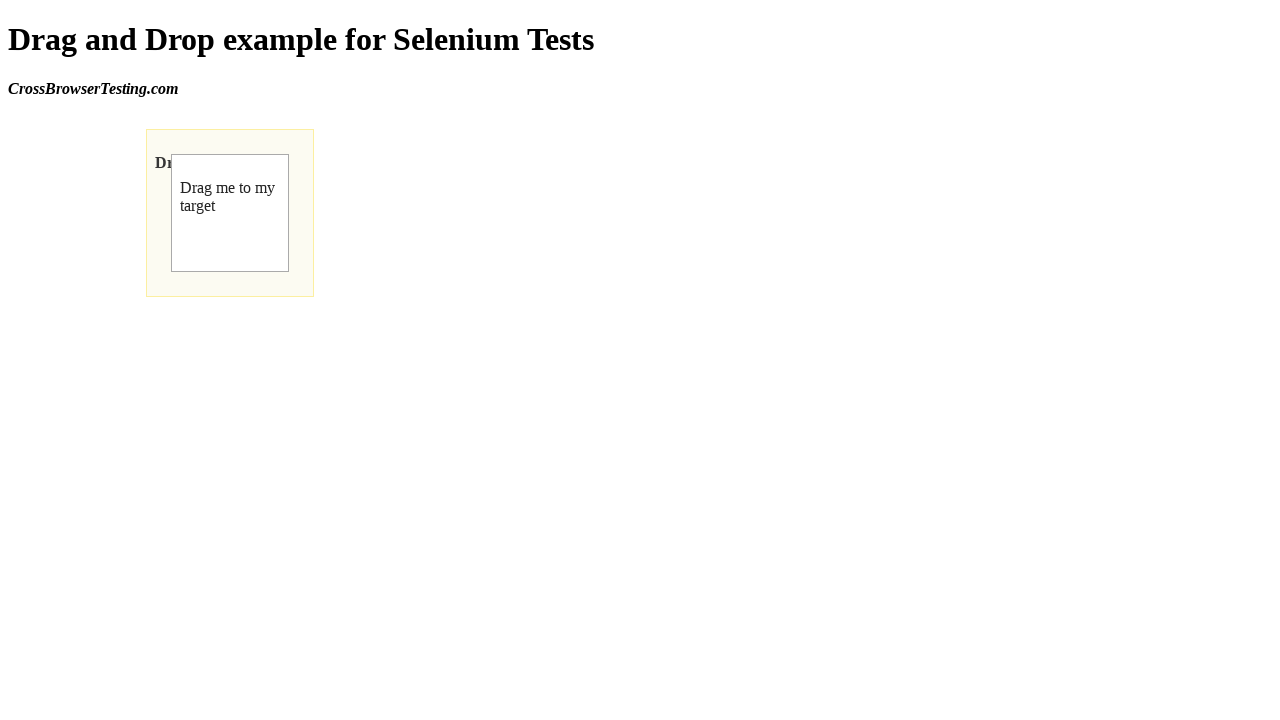

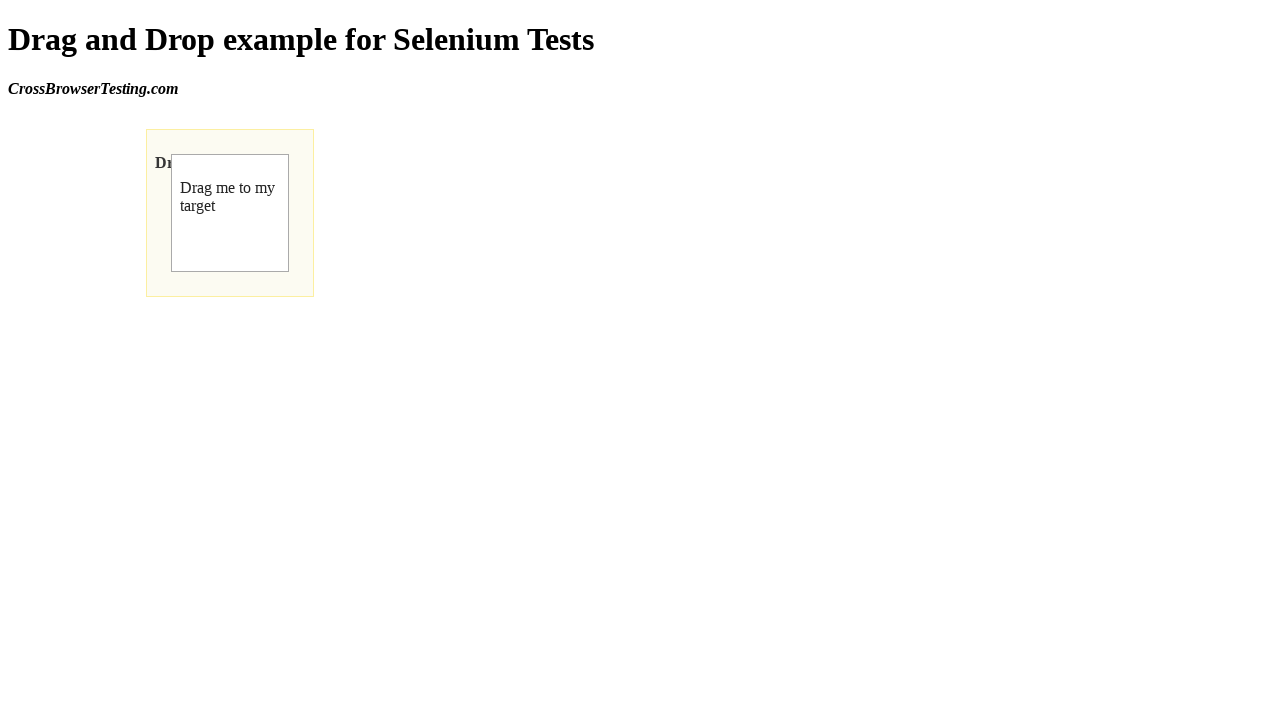